Tests autocomplete suggestions by typing partial text, waiting for suggestions, and selecting options from the dropdown

Starting URL: https://rahulshettyacademy.com/AutomationPractice/

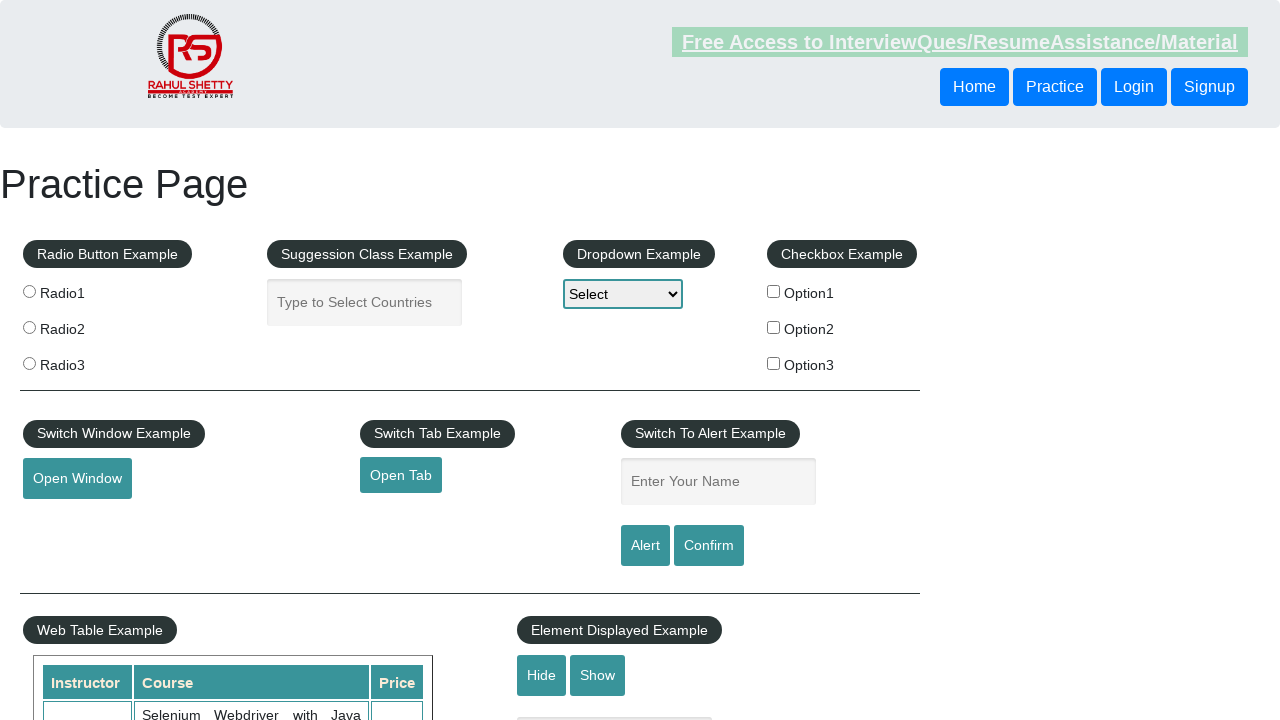

Filled autocomplete field with 'Ma' on #autocomplete
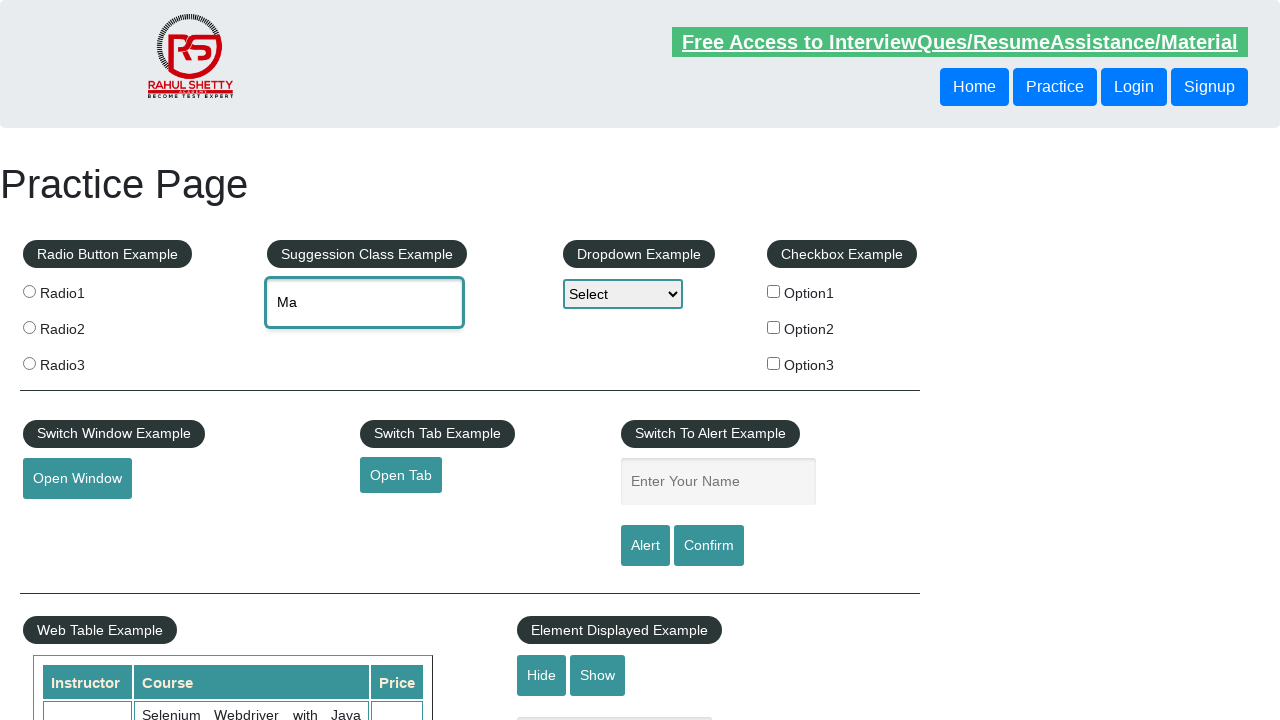

Waited for autosuggestion dropdown to appear
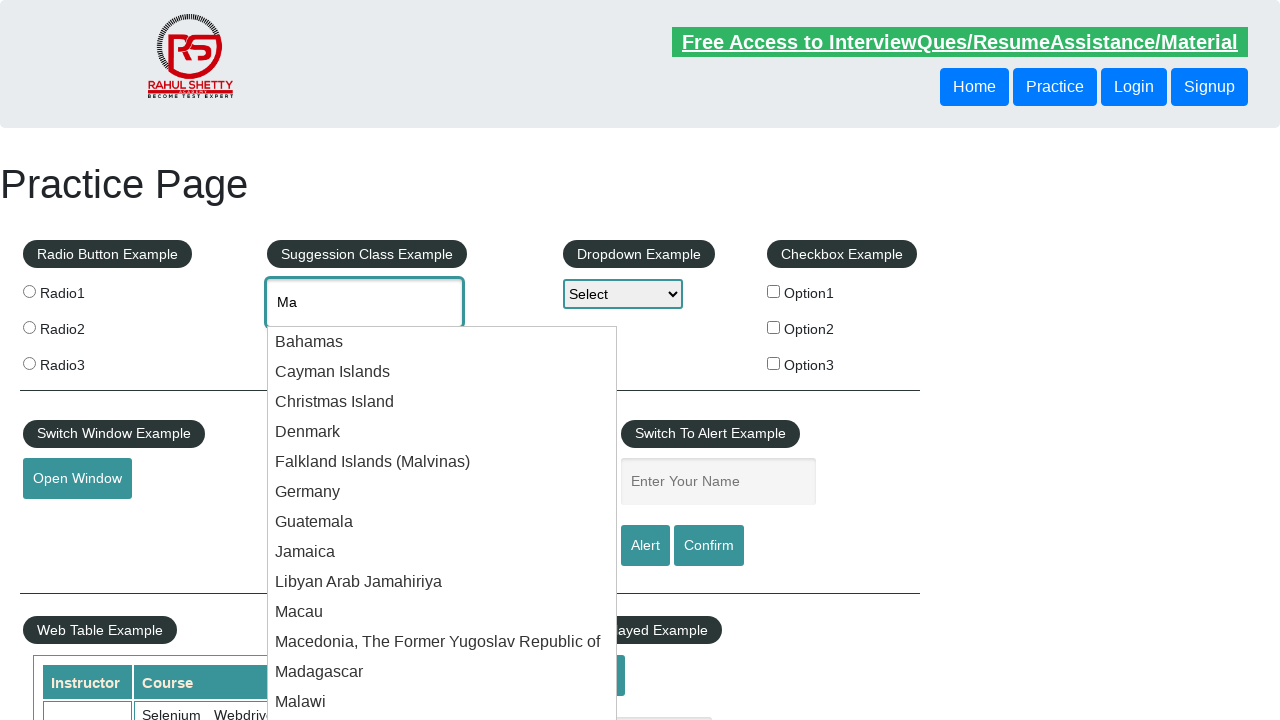

Retrieved list of available suggestions
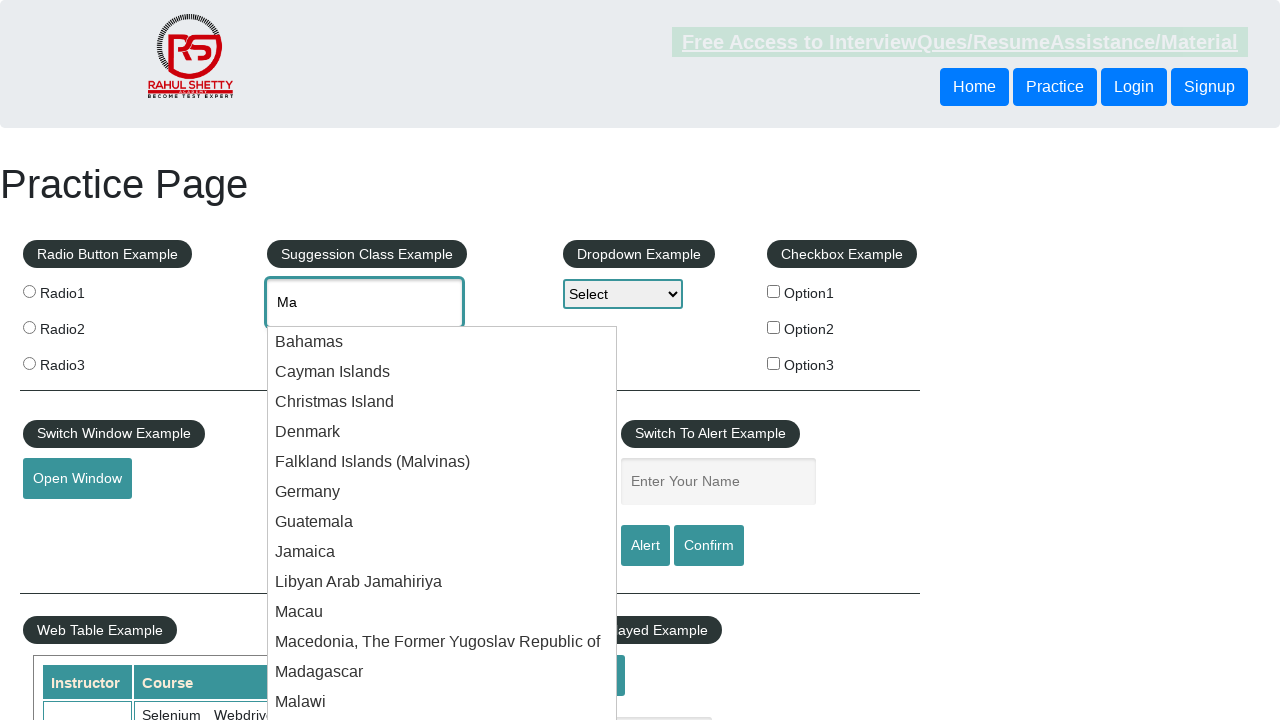

Clicked first suggestion from dropdown at (442, 342) on .ui-menu-item-wrapper >> nth=0
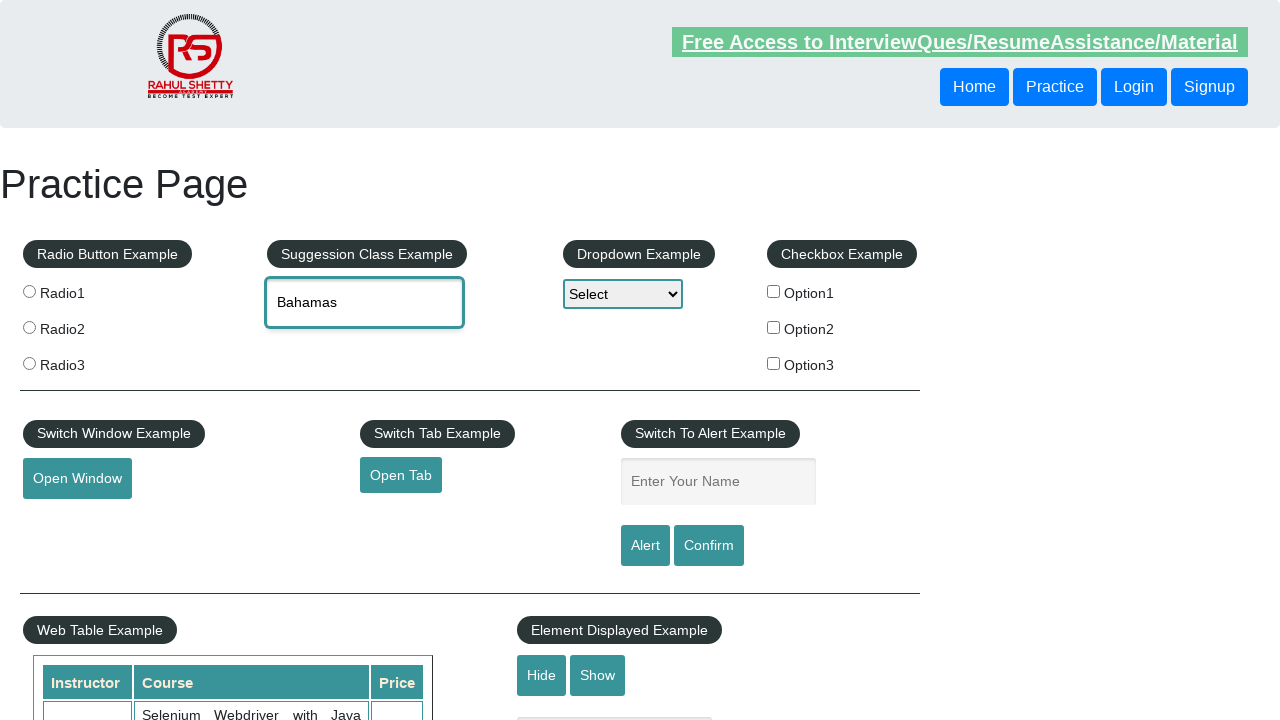

Cleared autocomplete field on #autocomplete
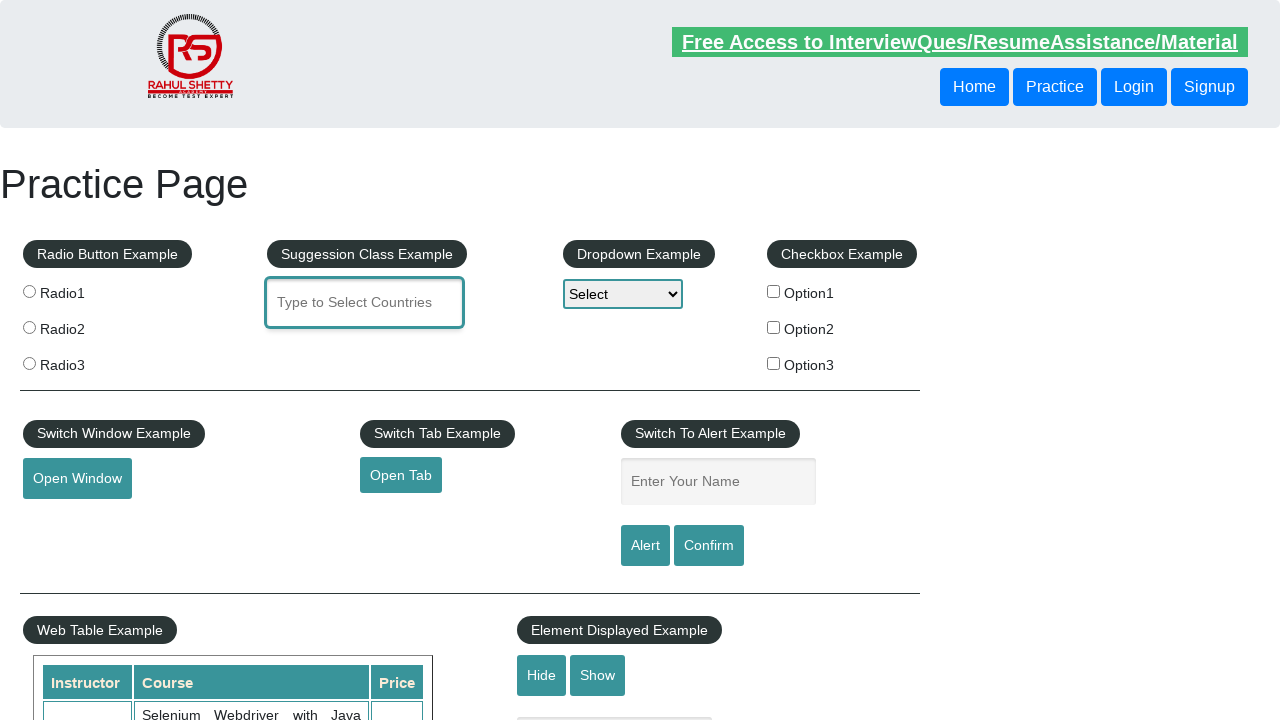

Filled autocomplete field with 'In' on #autocomplete
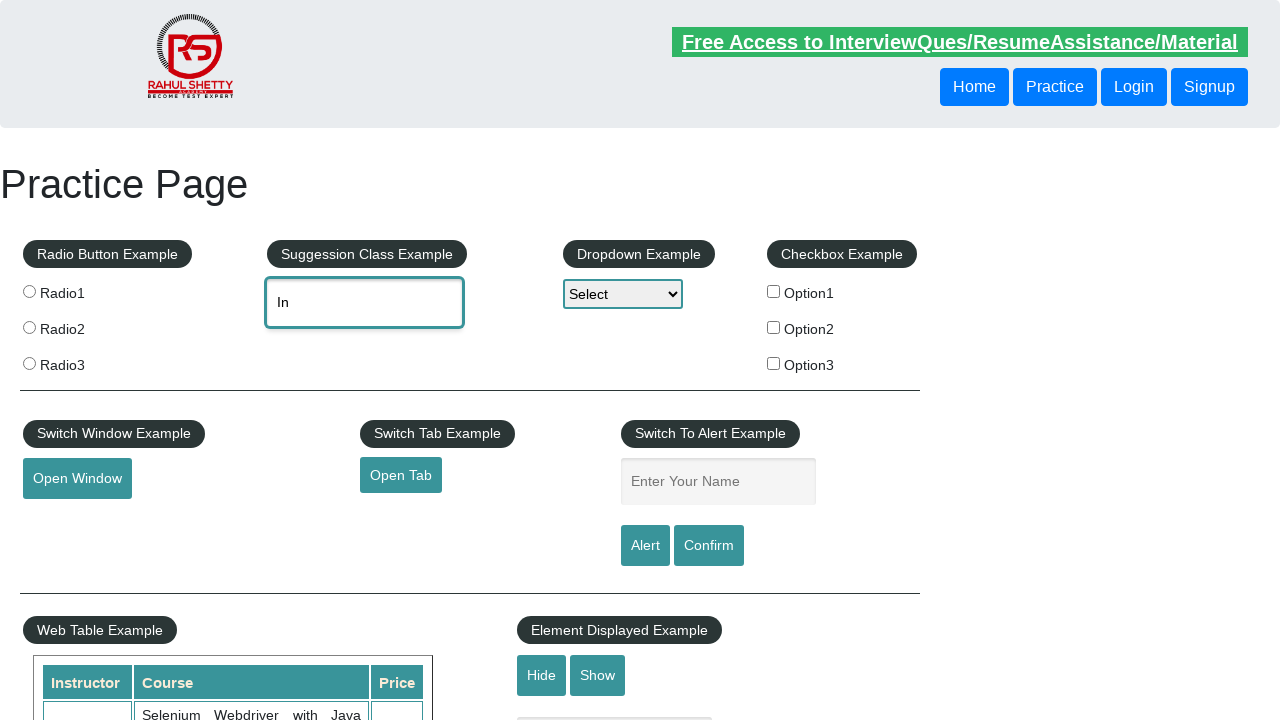

Waited for new autosuggestion dropdown to appear
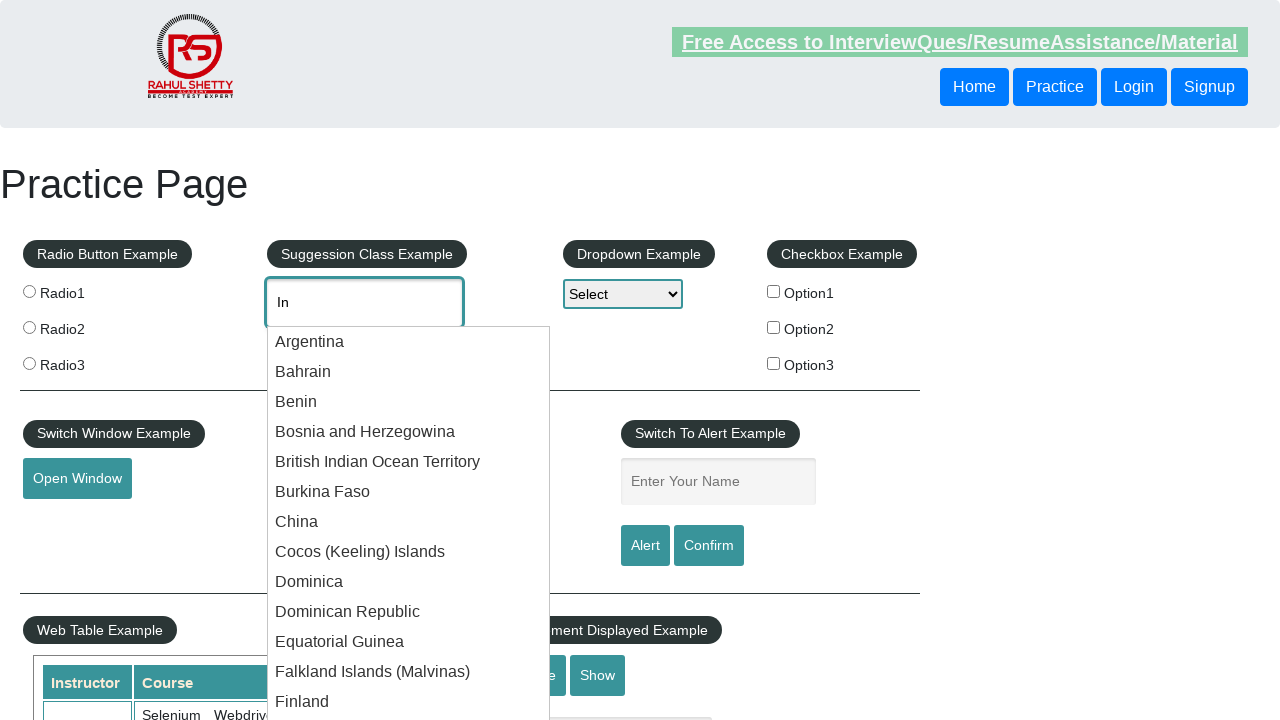

Retrieved updated list of available suggestions
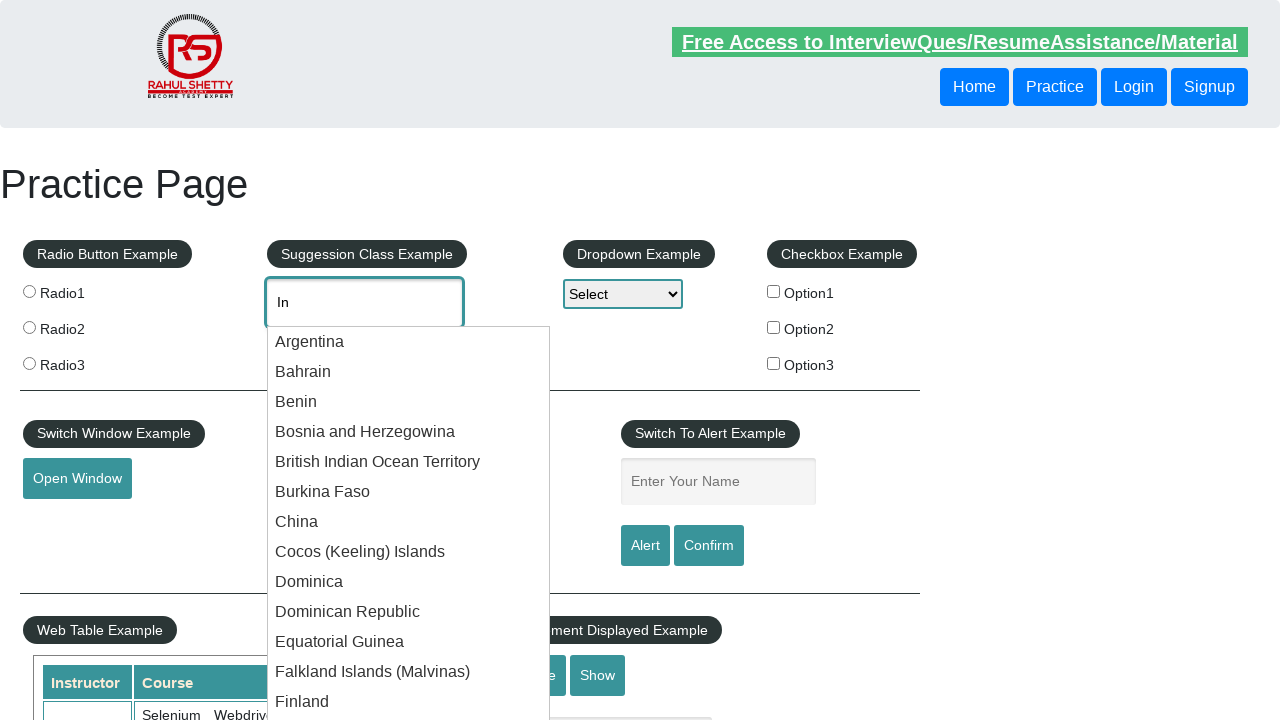

Clicked first suggestion from updated dropdown at (409, 342) on .ui-menu-item-wrapper >> nth=0
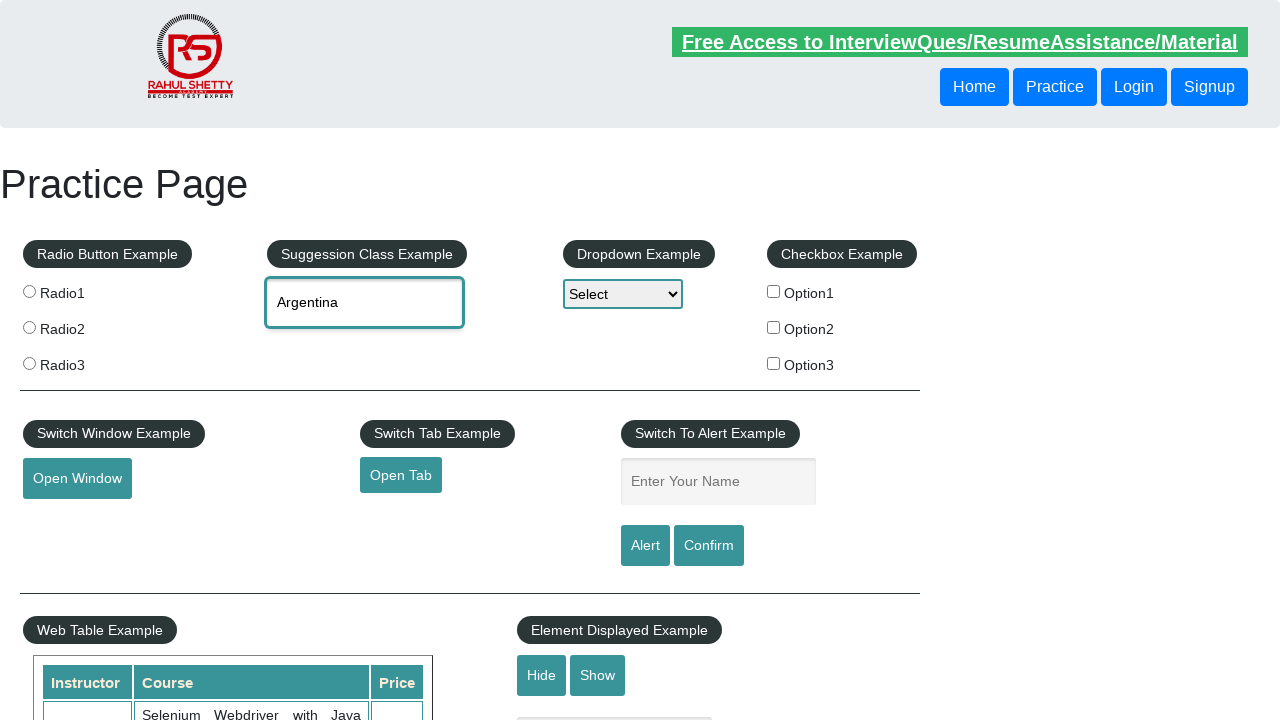

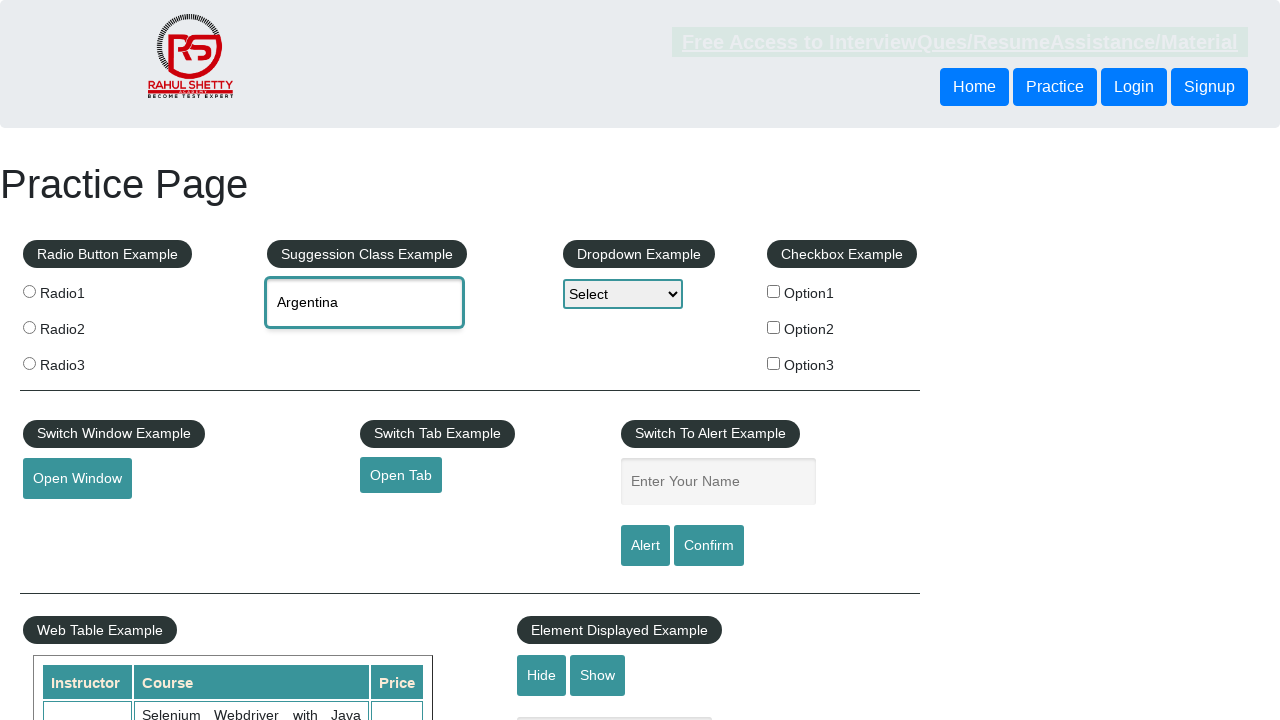